Tests that the logo image is visible on the homepage of TechStart UCalgary website

Starting URL: https://techstartucalgary.com

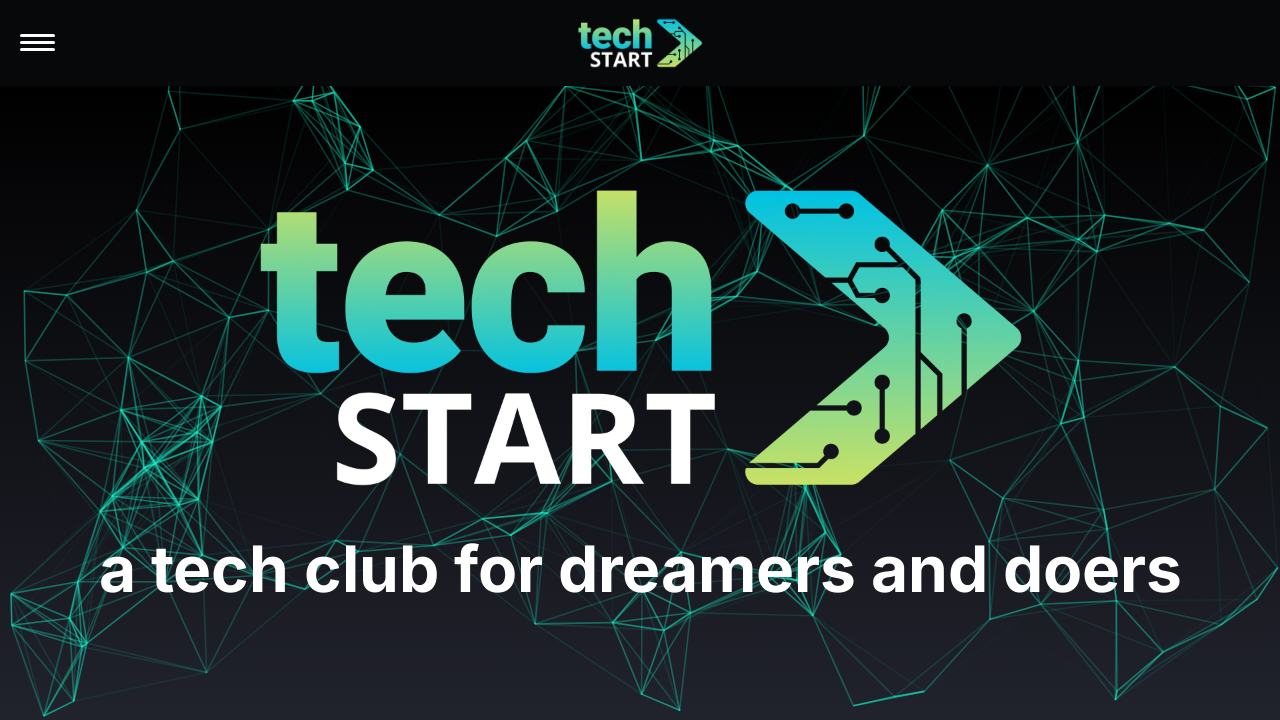

Navigated to TechStart UCalgary homepage
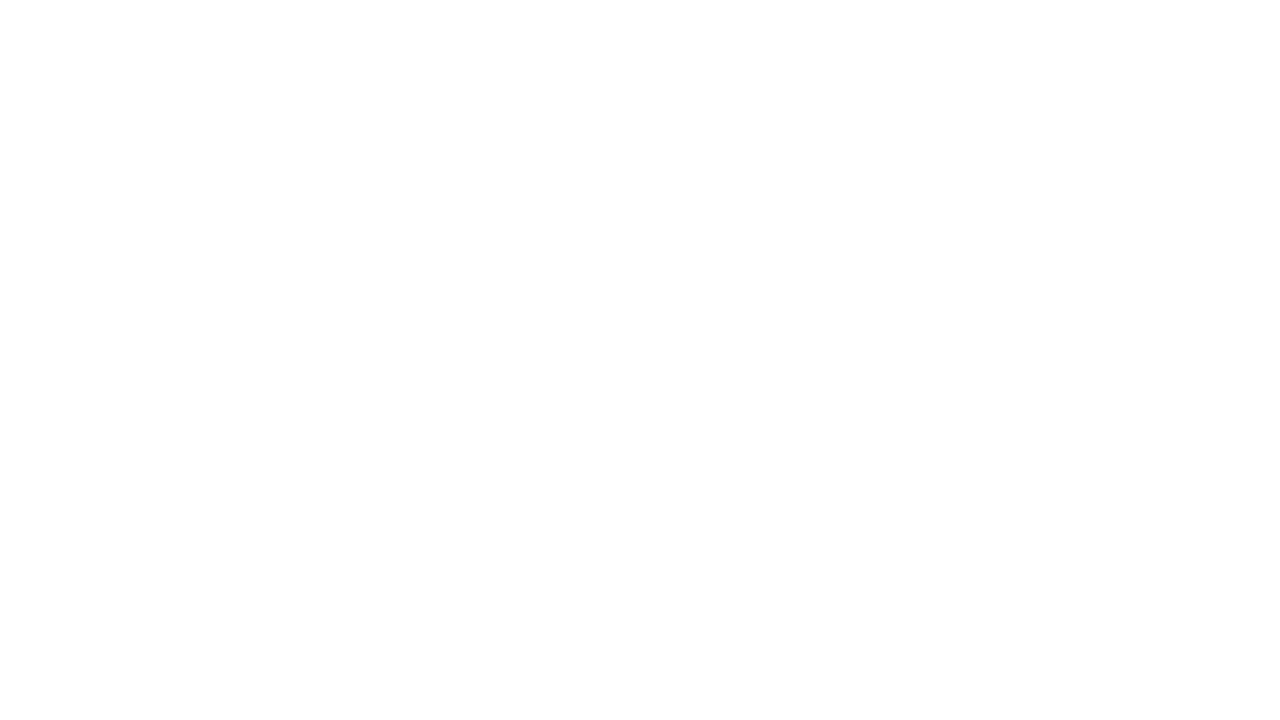

Located logo image element with class 'homePage__logo'
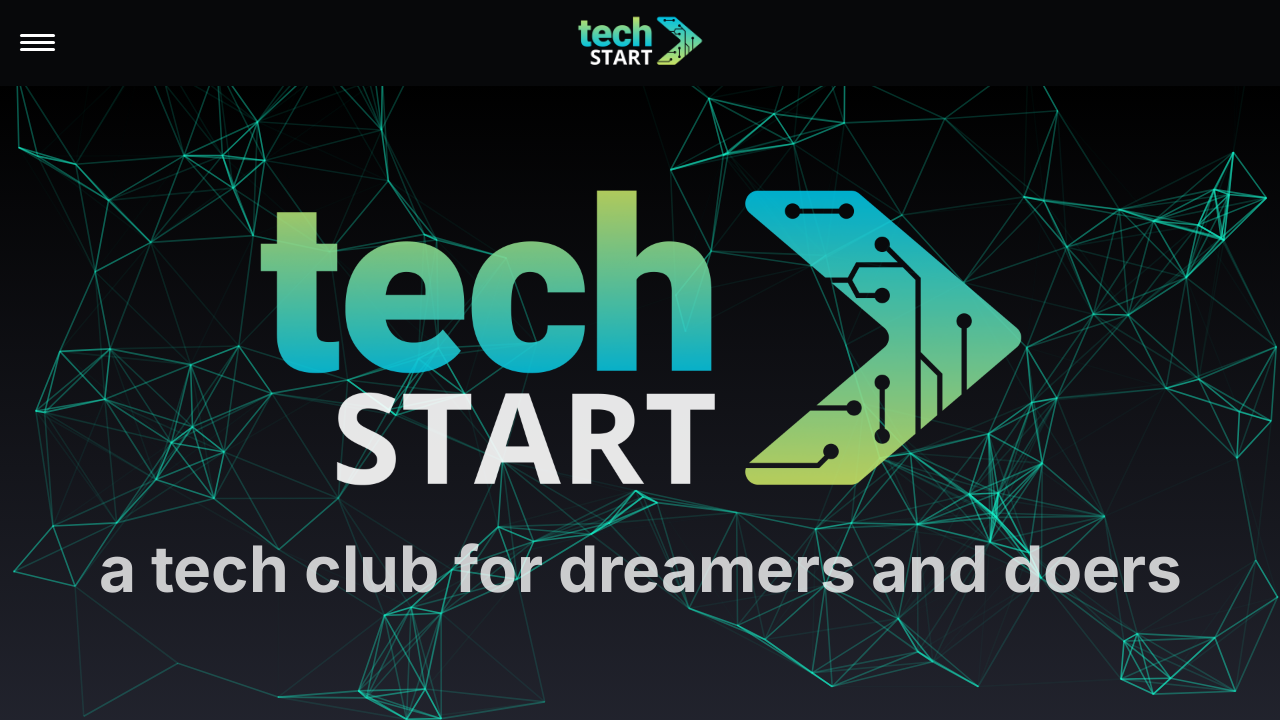

Logo image is now visible on the homepage
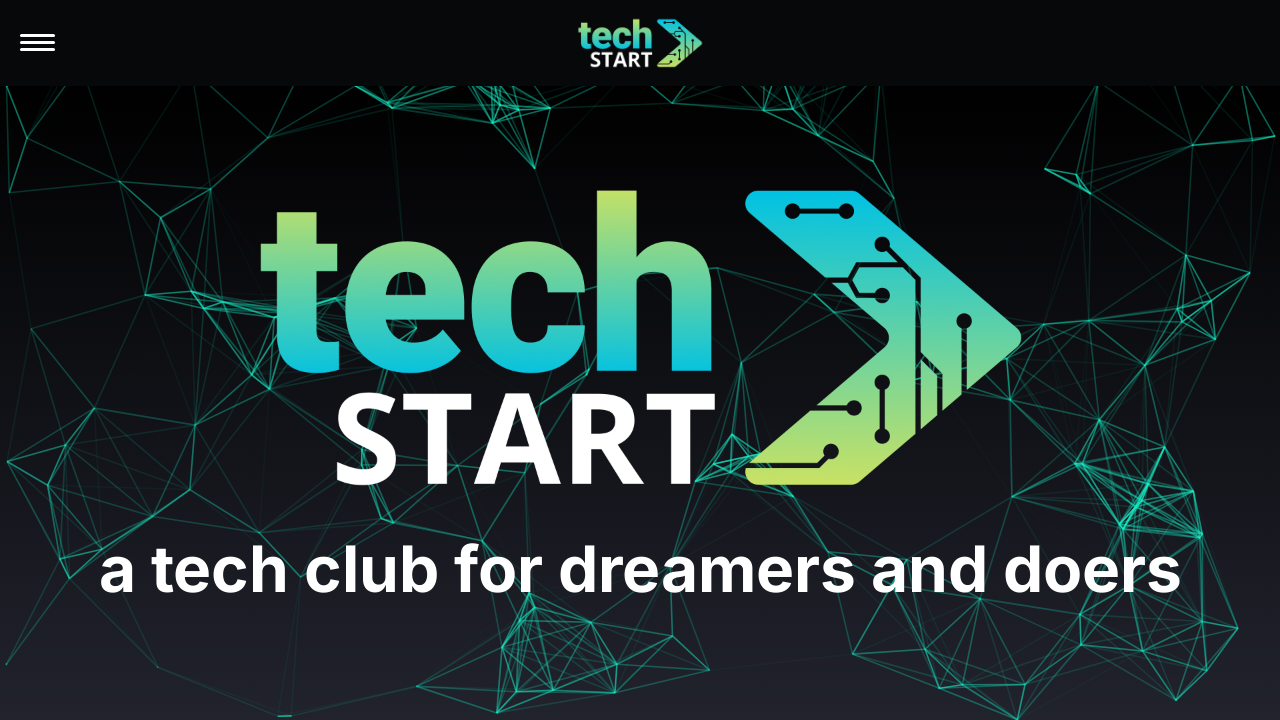

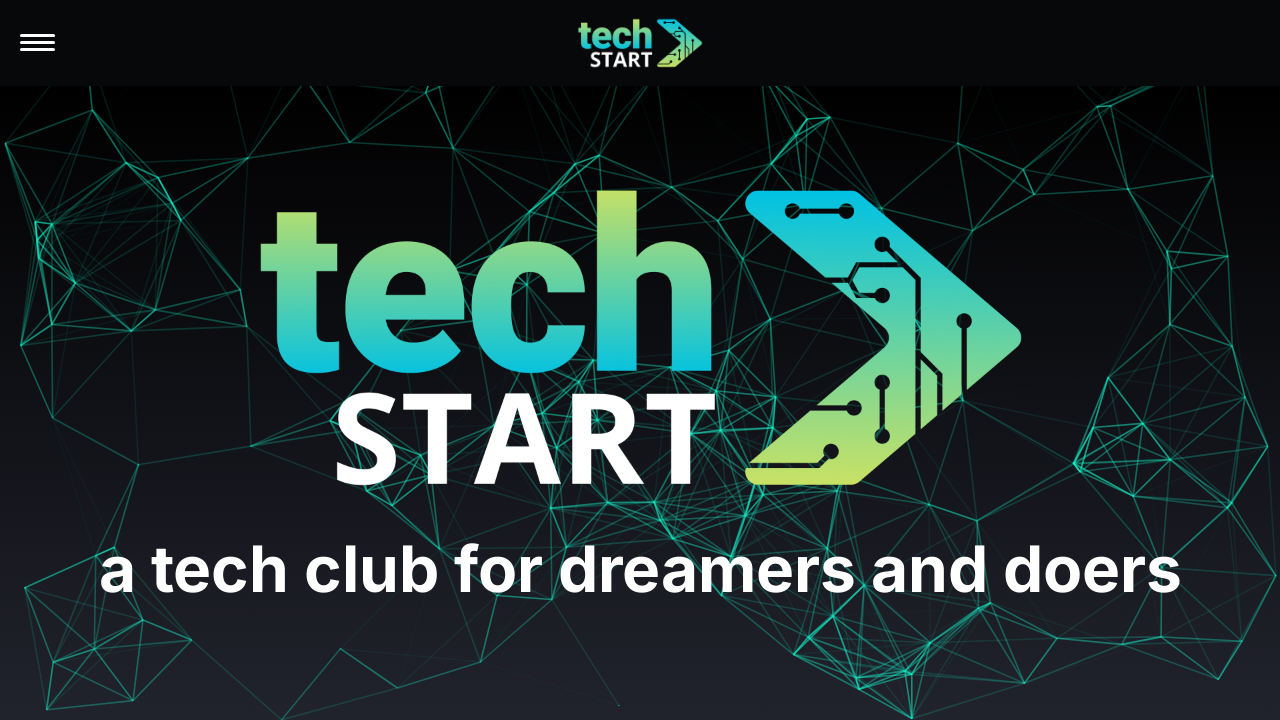